Tests dynamic form controls by clicking Enable button and waiting for input field to become clickable before entering text

Starting URL: https://practice.expandtesting.com/dynamic-controls

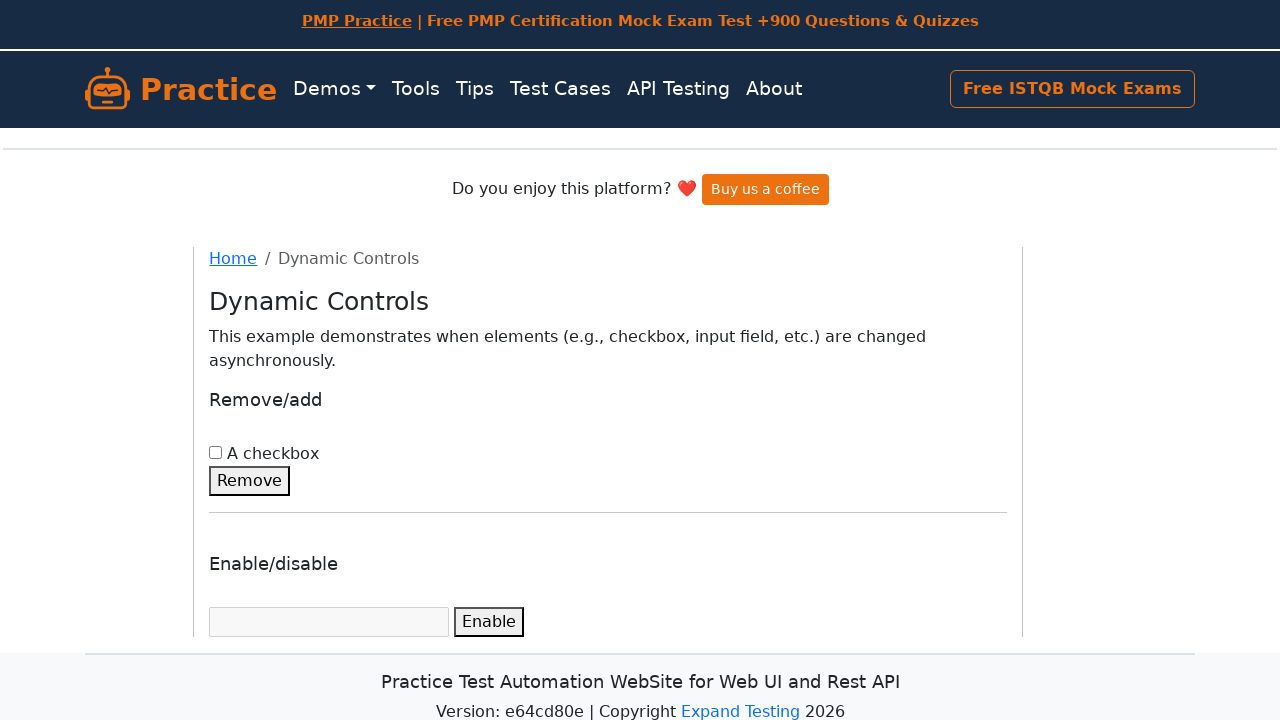

Clicked Enable button to enable the text input field at (489, 622) on button:has-text('Enable')
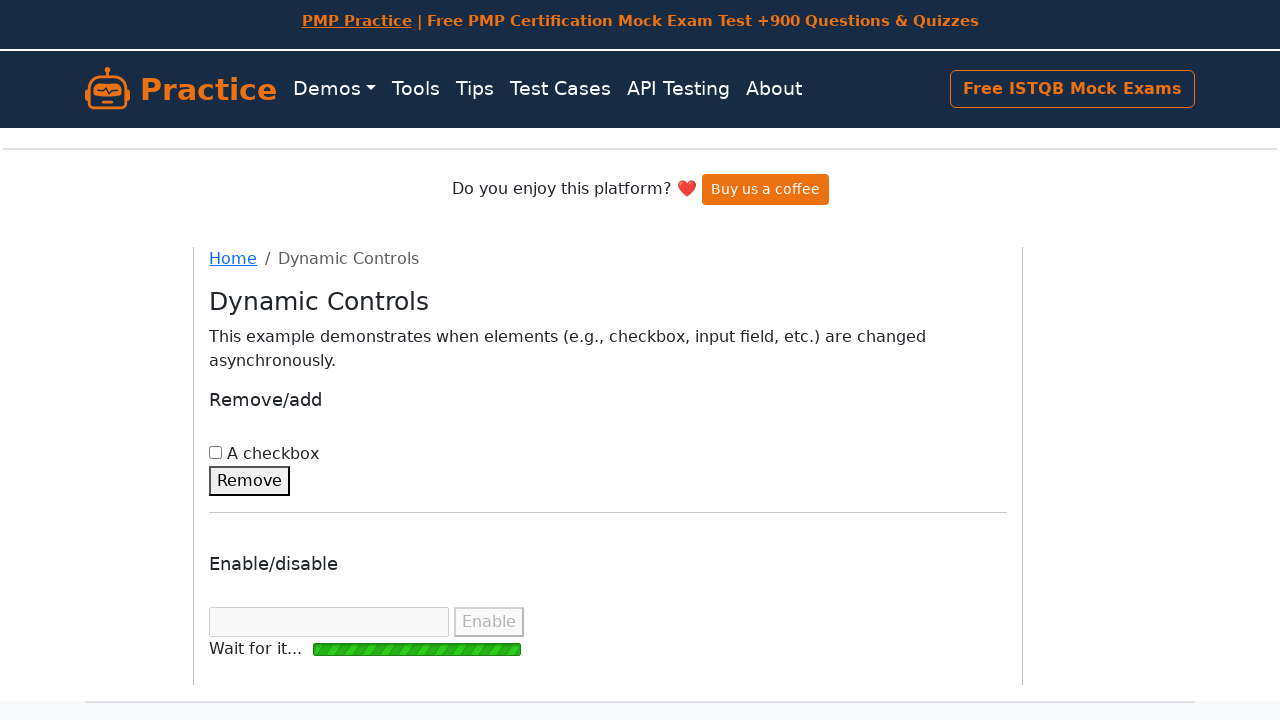

Waited for text input field to become enabled
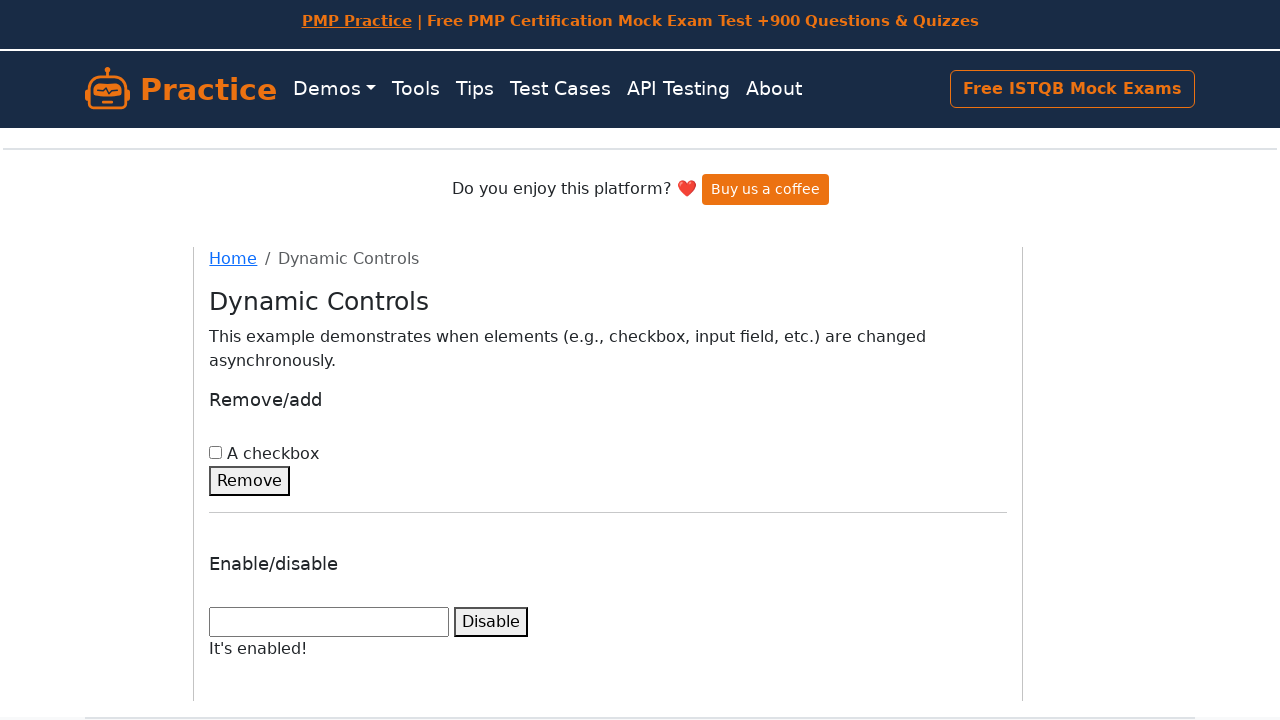

Entered 'MikeSmith' into the enabled text input field on input[type='text']
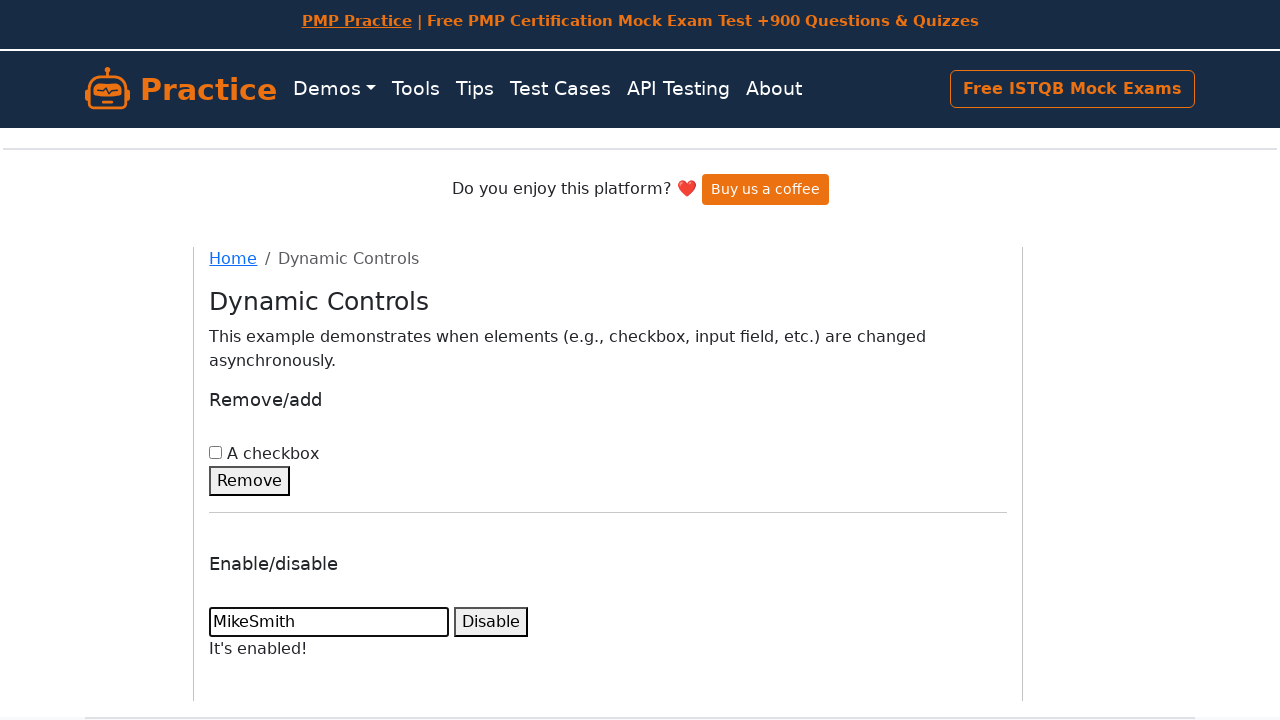

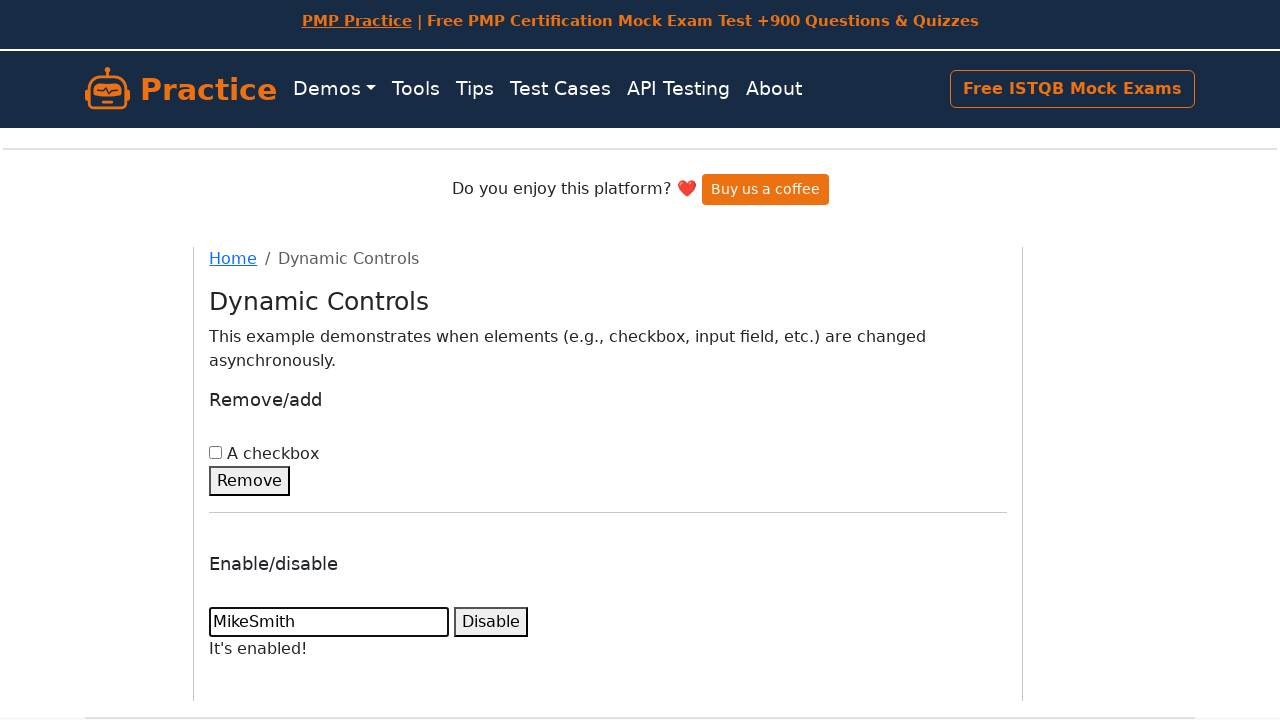